Verifies that payment partner logos (Visa, MasterCard, Verified by Visa, MasterCard SecureCode, Belkart) are displayed in the payment section.

Starting URL: http://mts.by

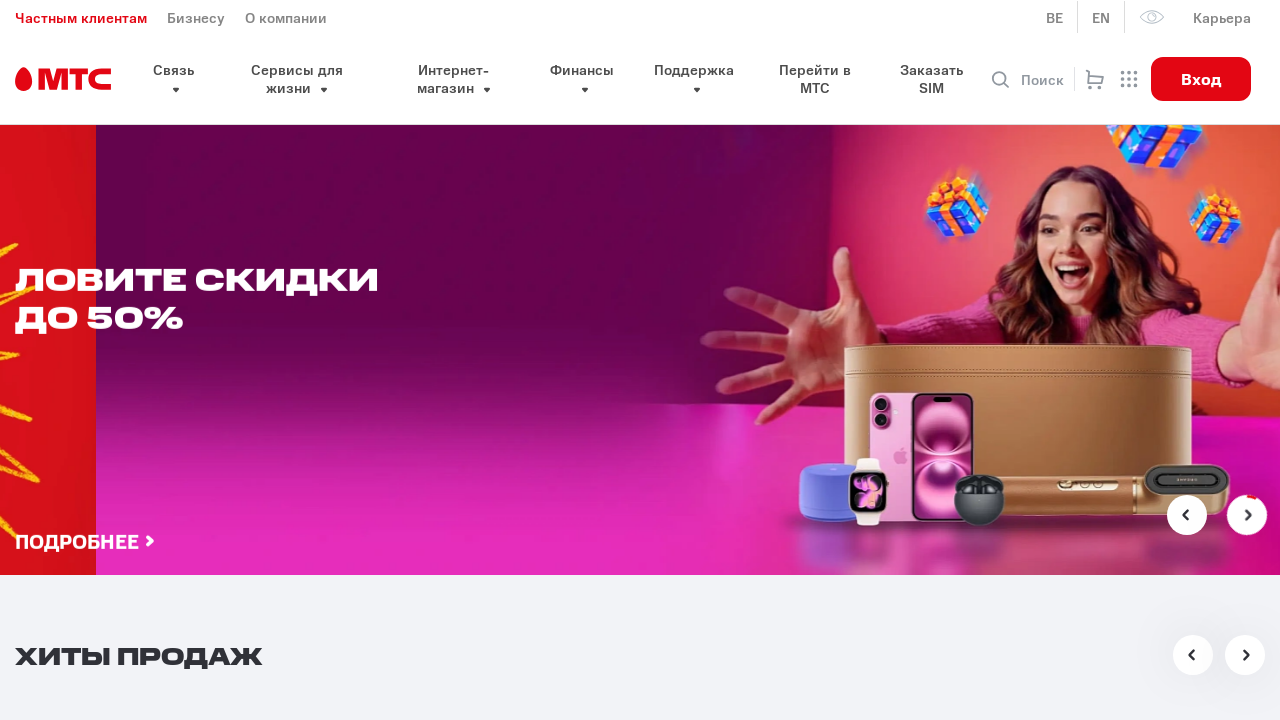

Located Visa logo element
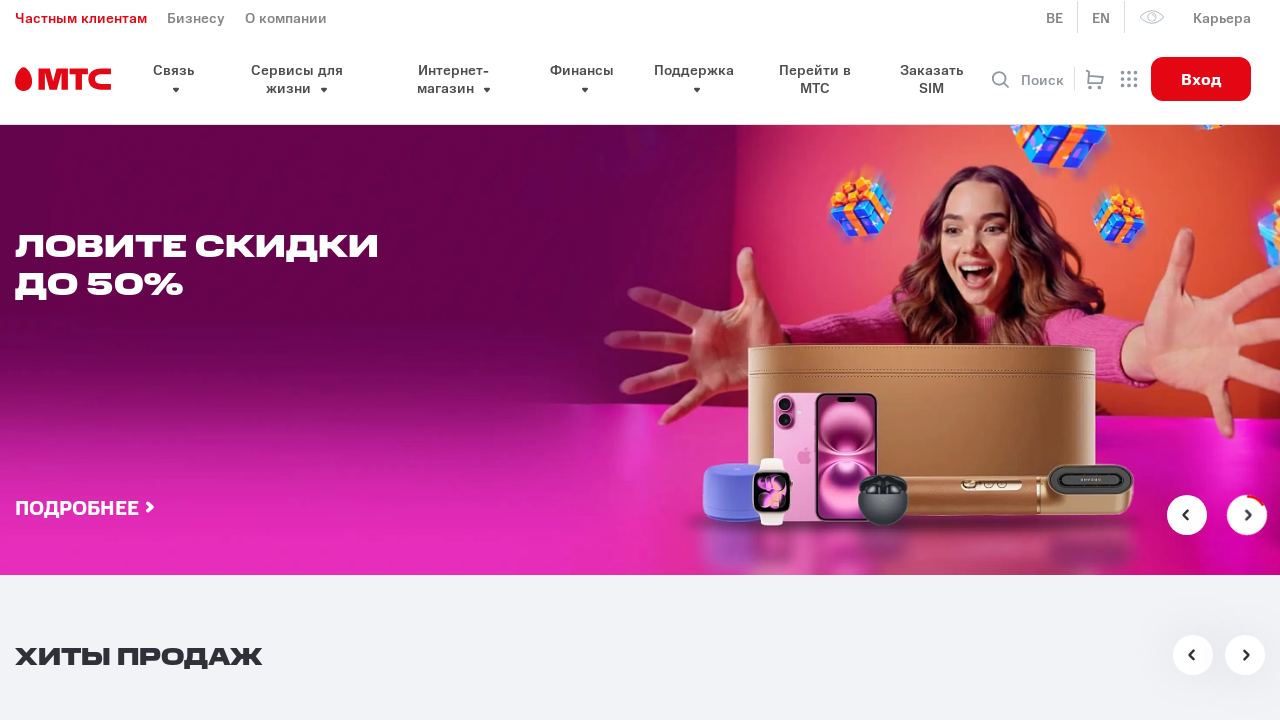

Waited for Visa logo to be available
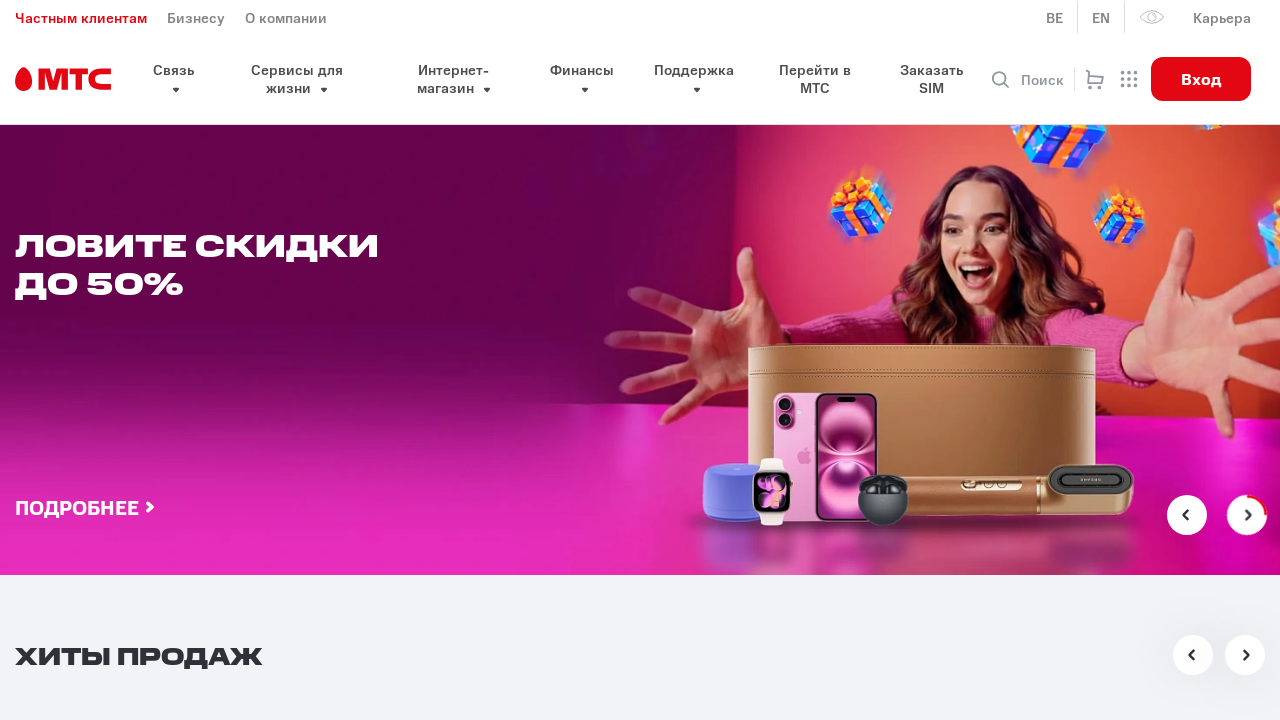

Verified Visa logo is visible
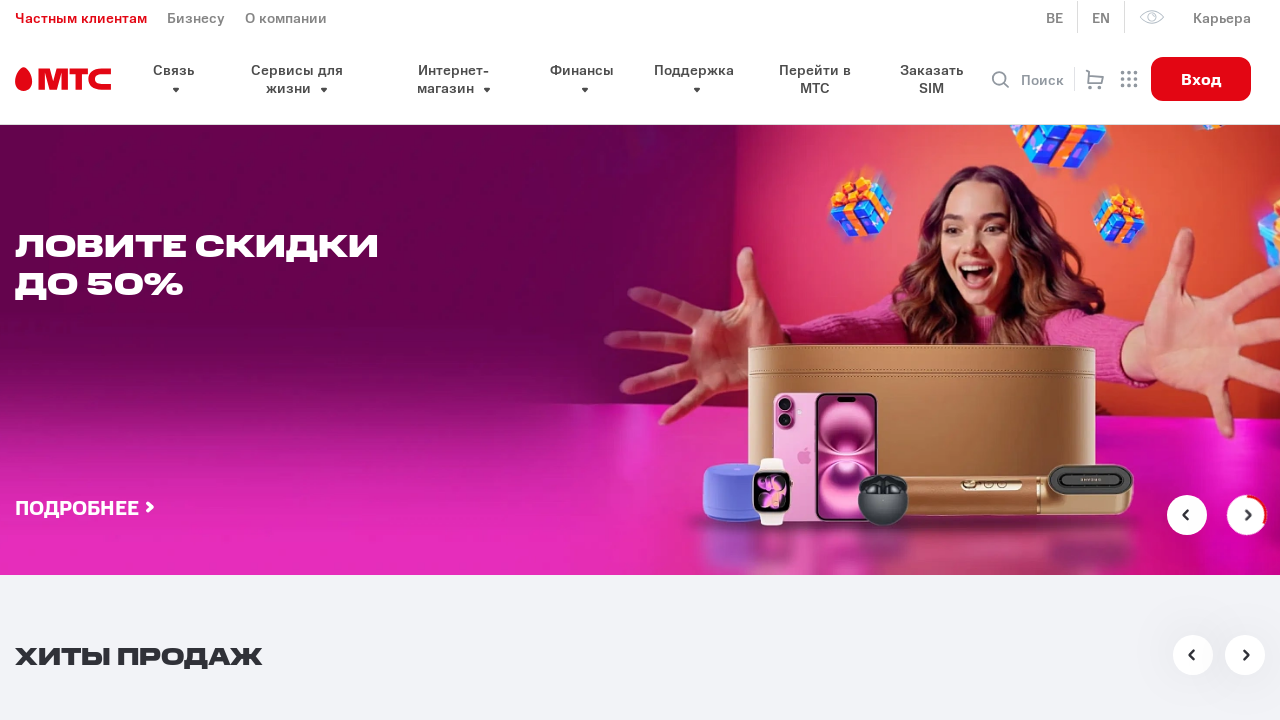

Located MasterCard logo element
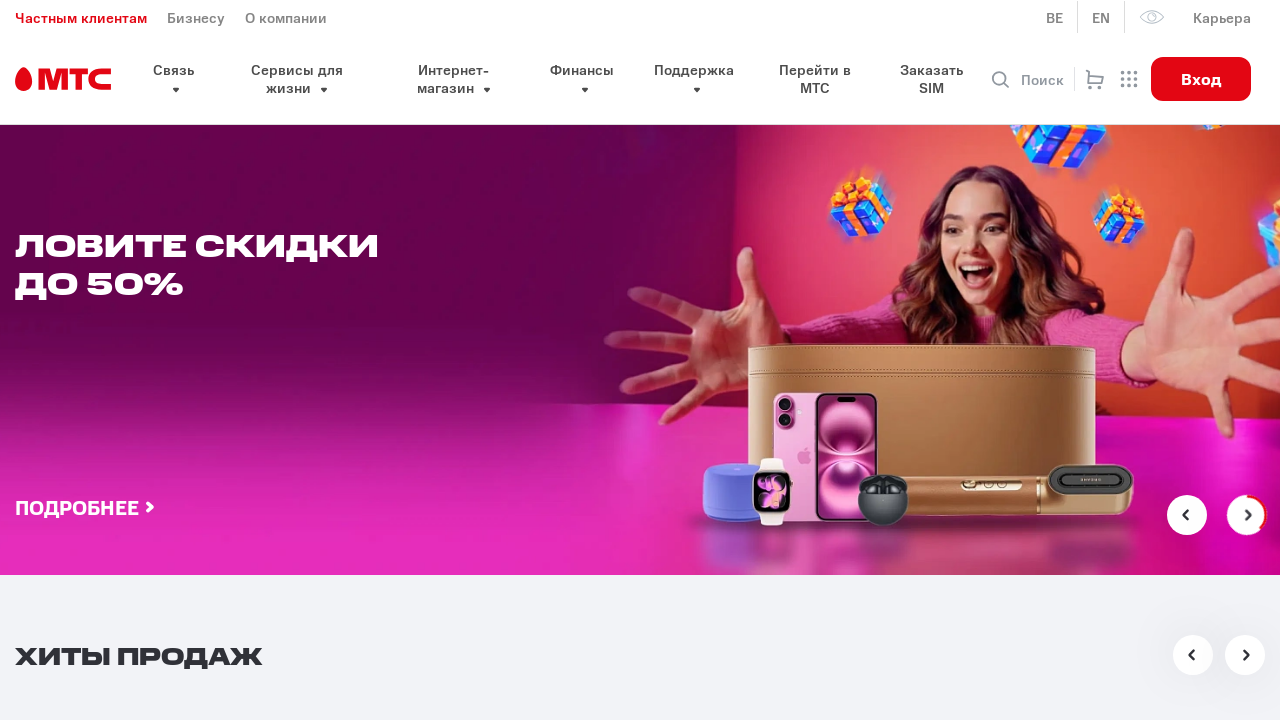

Verified MasterCard logo is visible
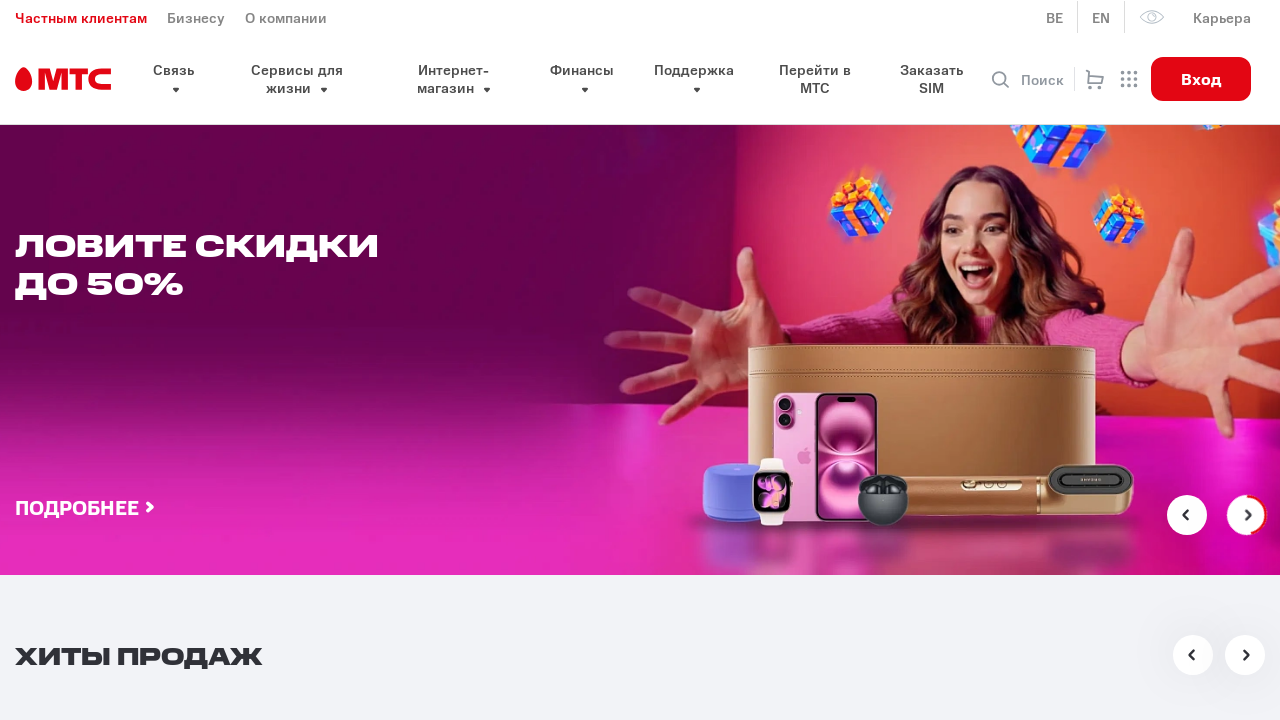

Located MasterCard SecureCode logo element
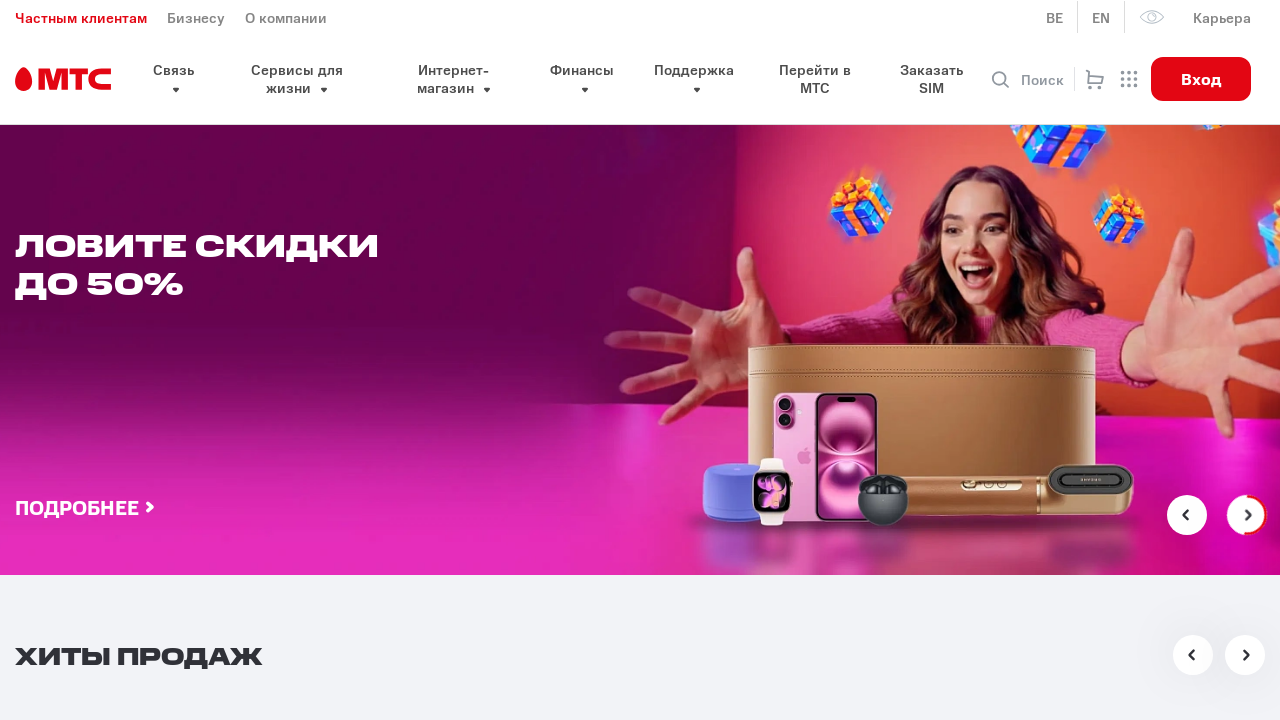

Verified MasterCard SecureCode logo is visible
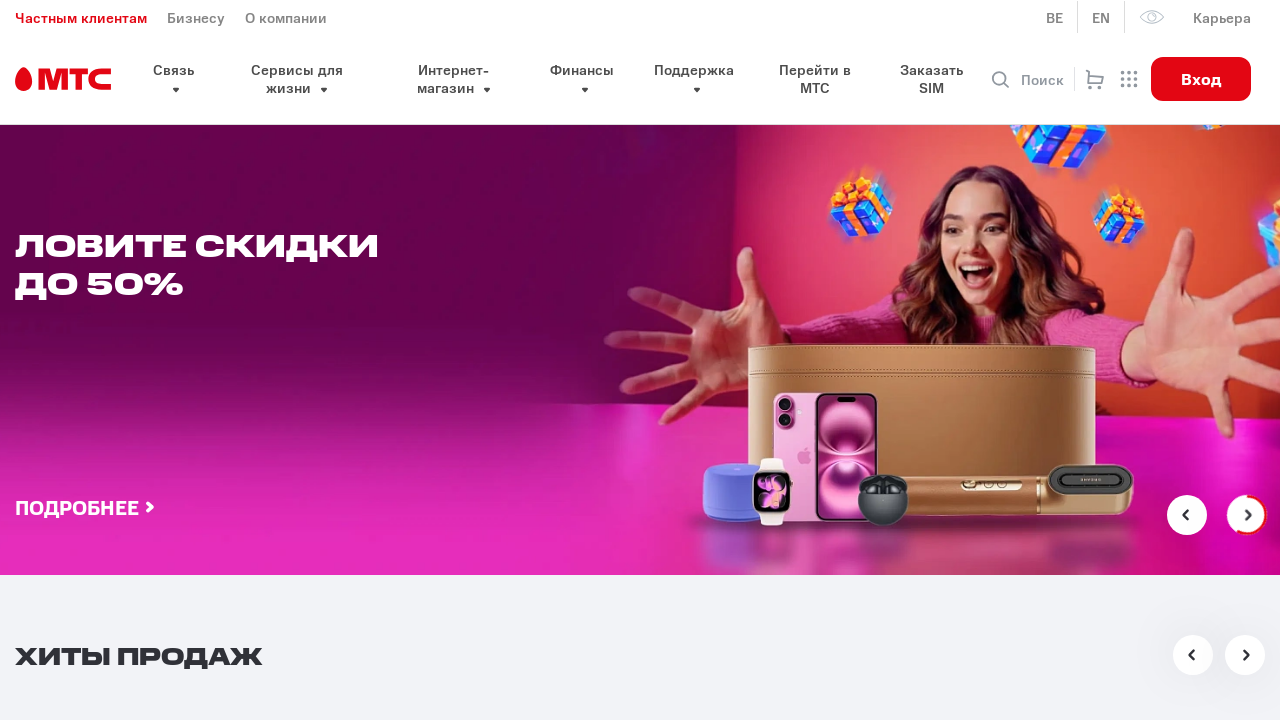

Located Belkart logo element
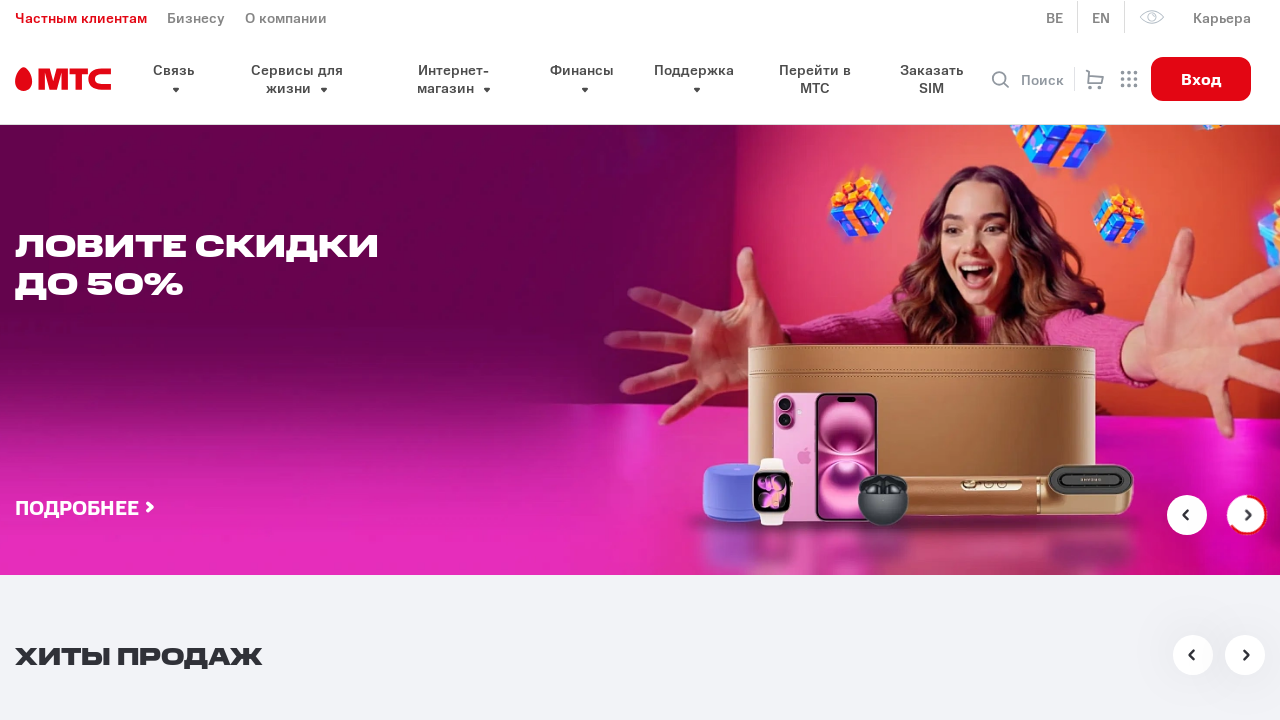

Verified Belkart logo is visible
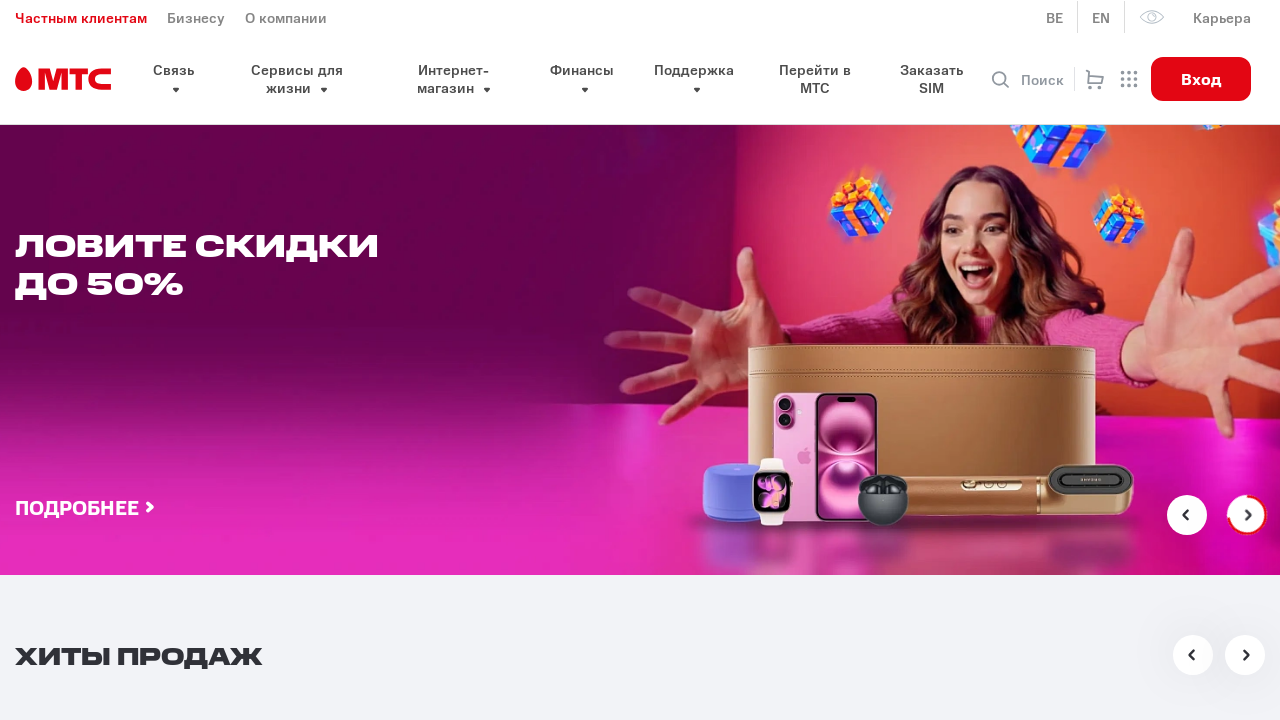

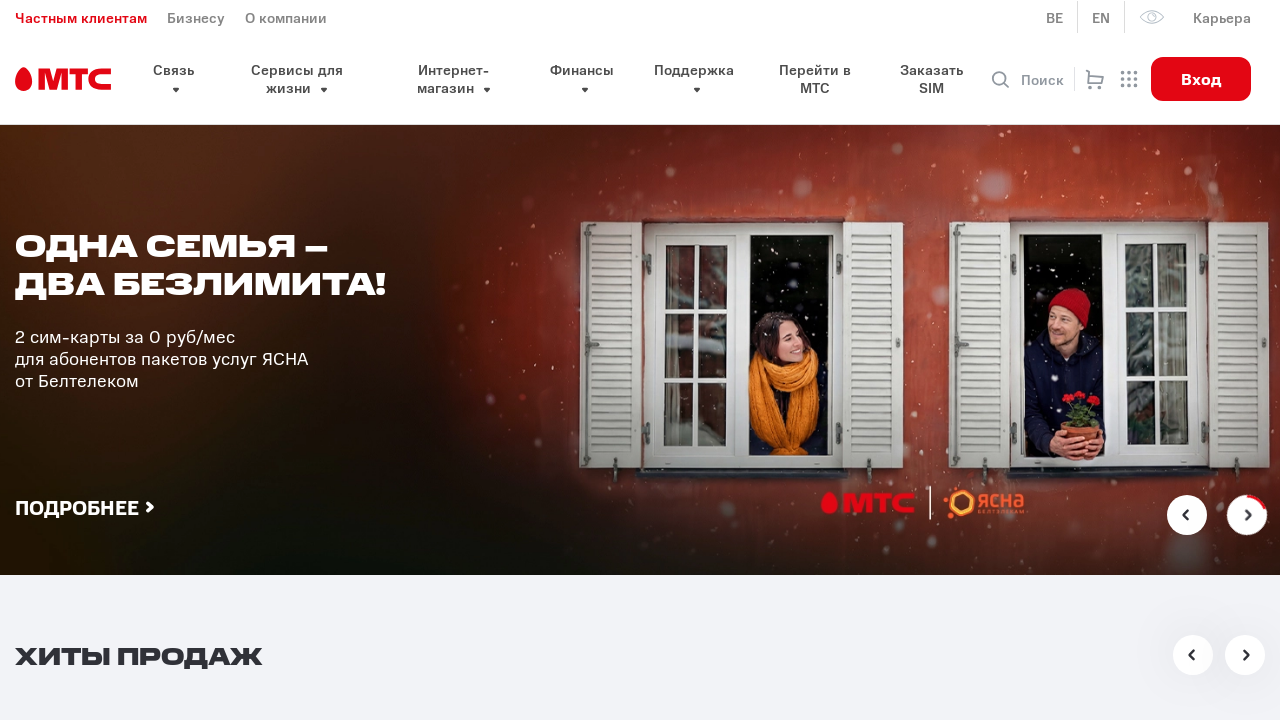